Tests explicit wait functionality by clicking a Remove button and waiting for a confirmation message to appear

Starting URL: http://the-internet.herokuapp.com/dynamic_controls

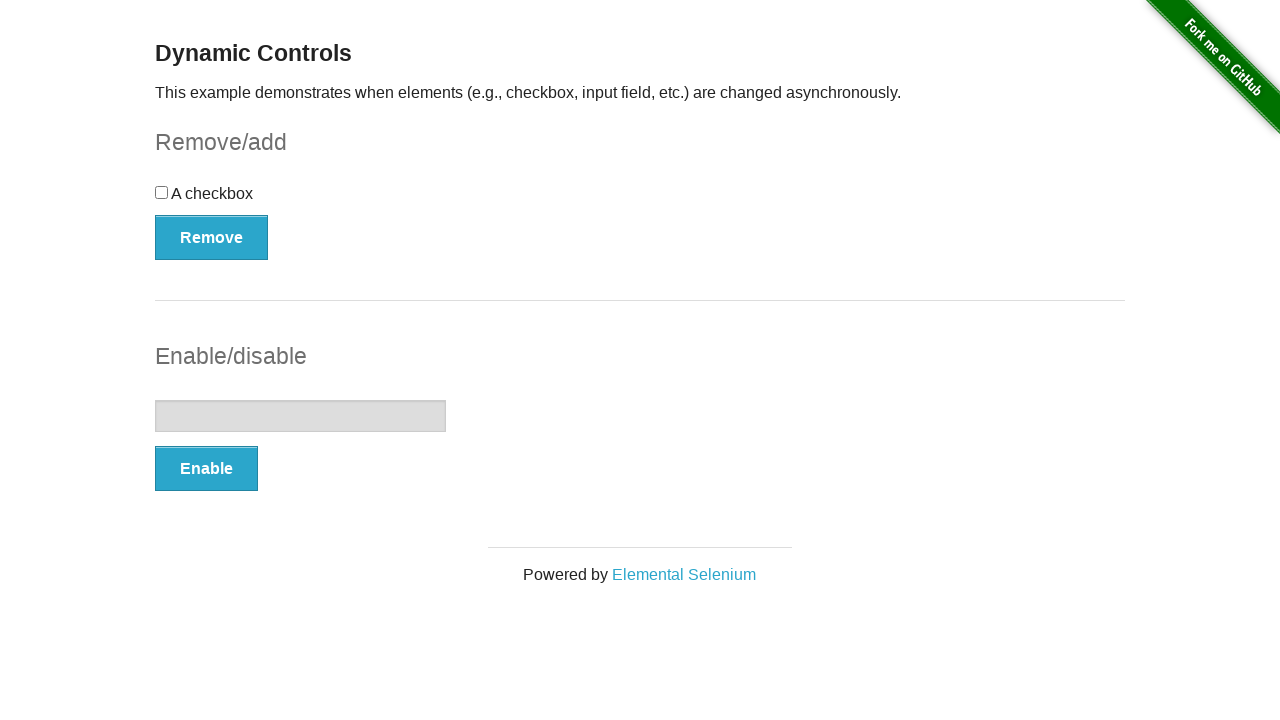

Clicked the Remove button at (212, 237) on button[onclick='swapCheckbox()']
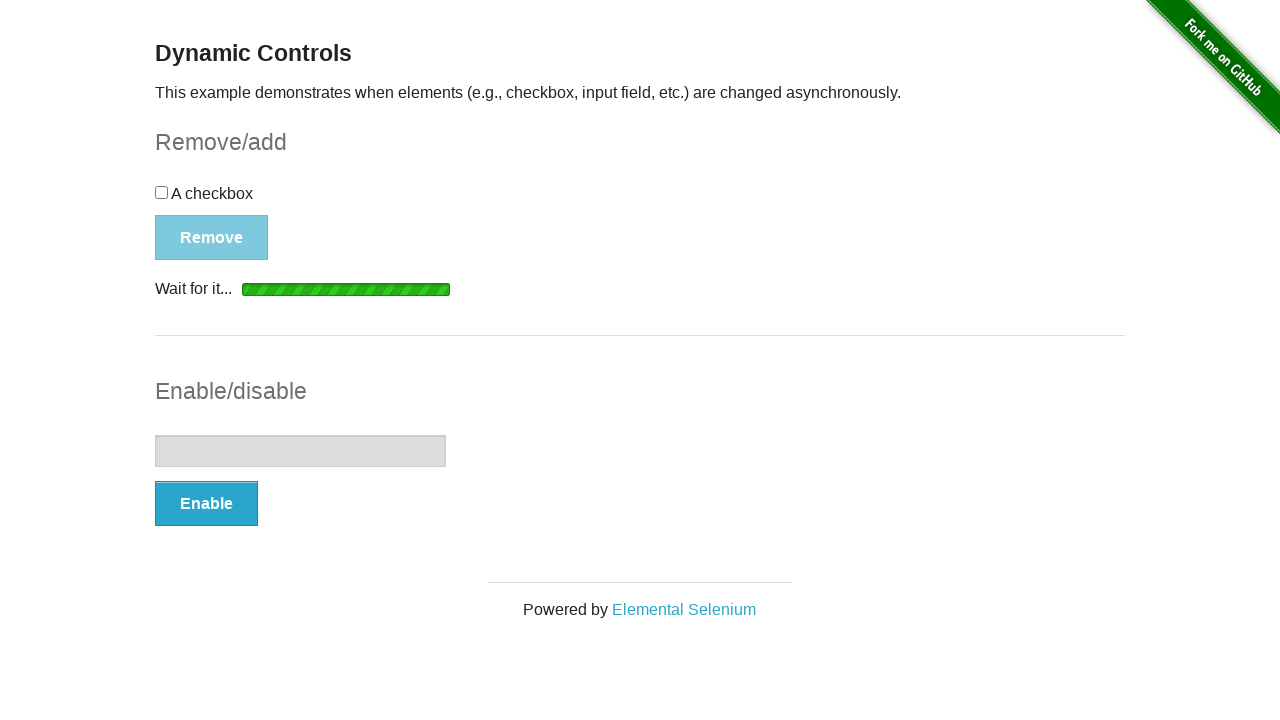

Confirmation message appeared after clicking Remove button
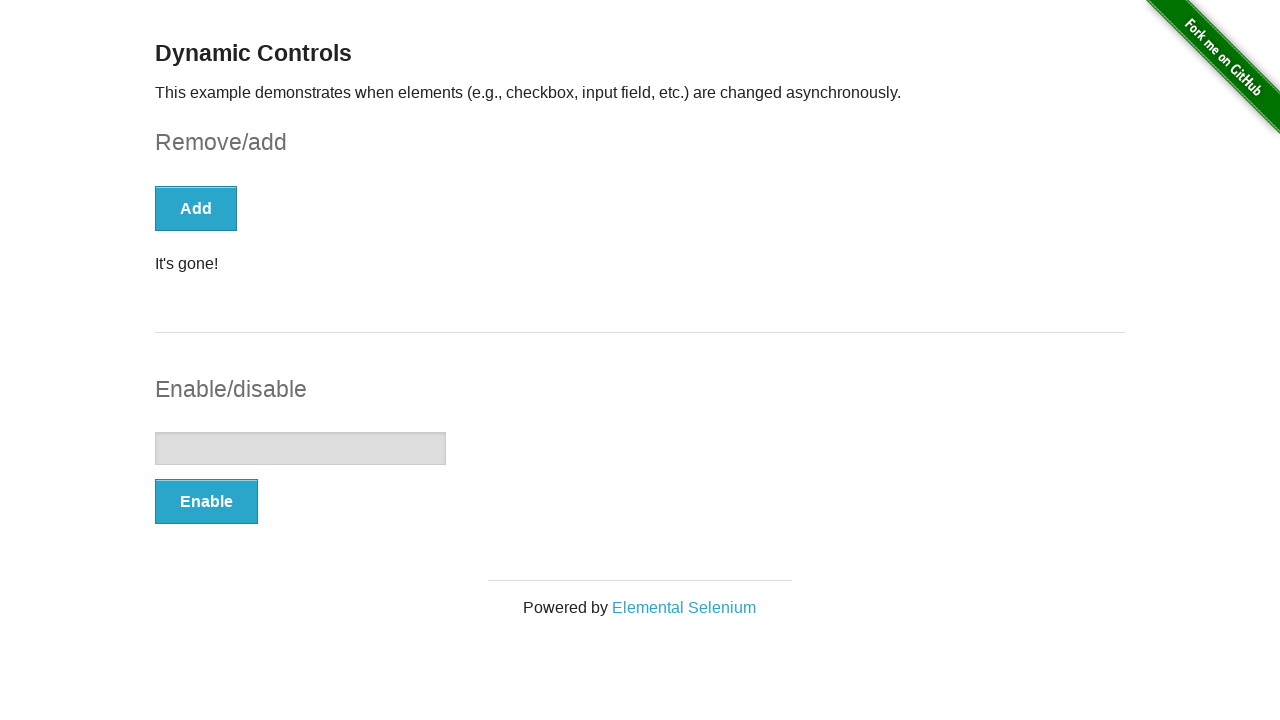

Located the confirmation message element
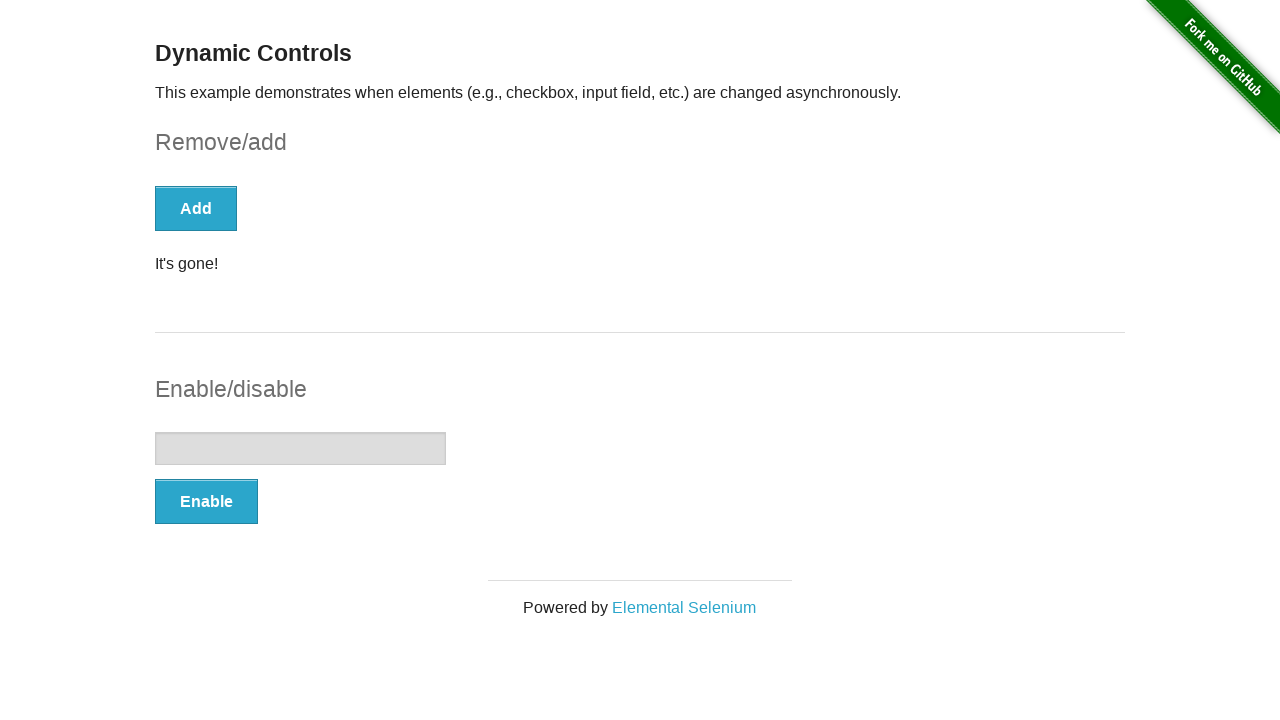

Retrieved and printed confirmation message text
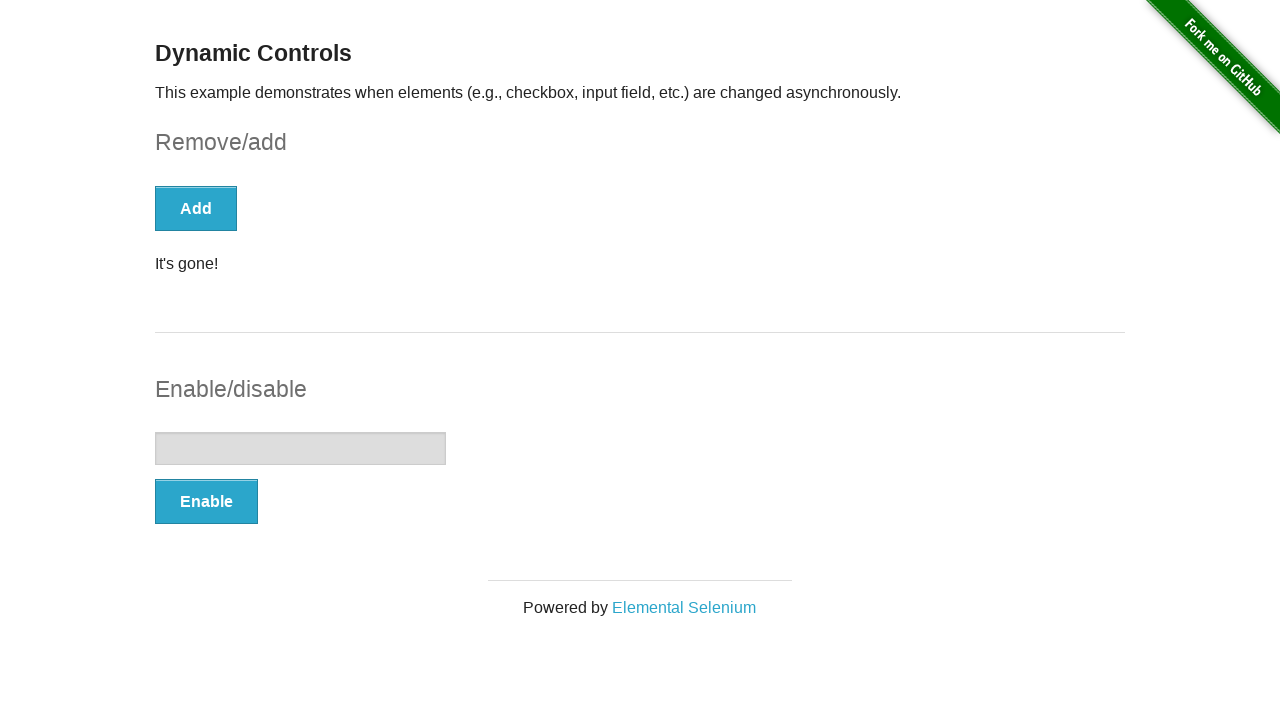

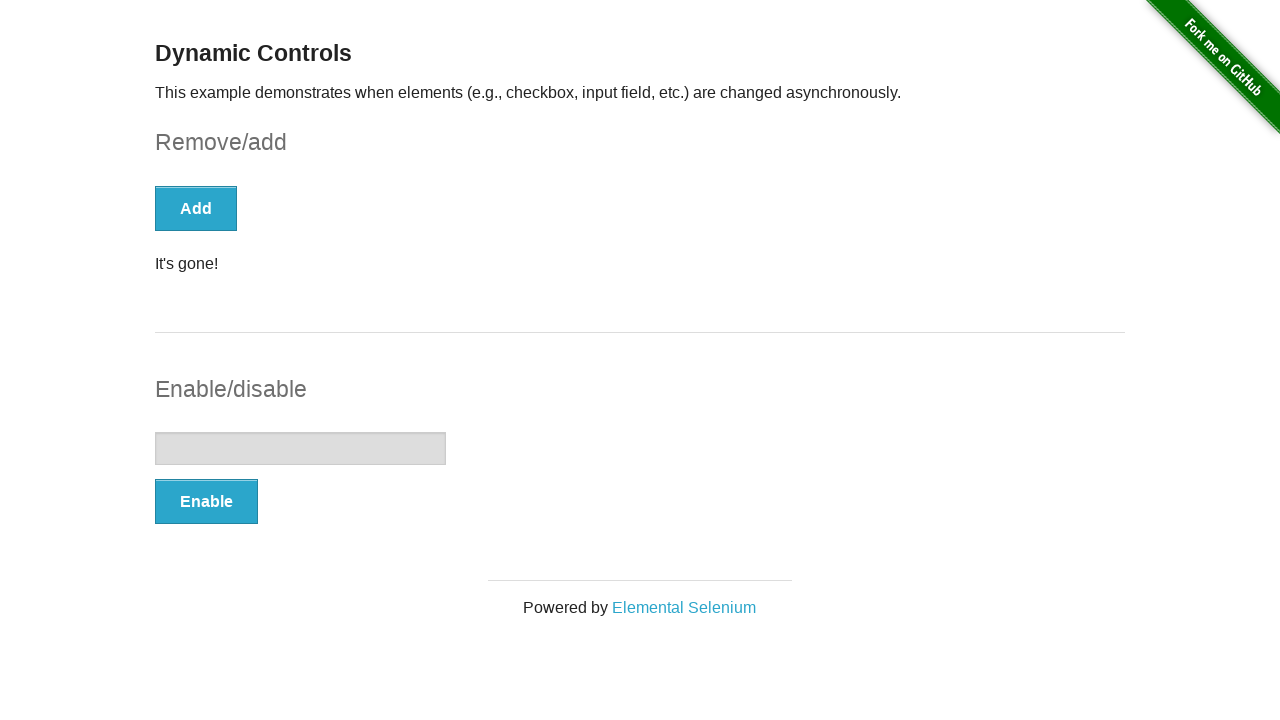